Tests the Previous button functionality in the Laptops section by clicking on Laptops category and then clicking the Previous button

Starting URL: https://www.demoblaze.com/index.html

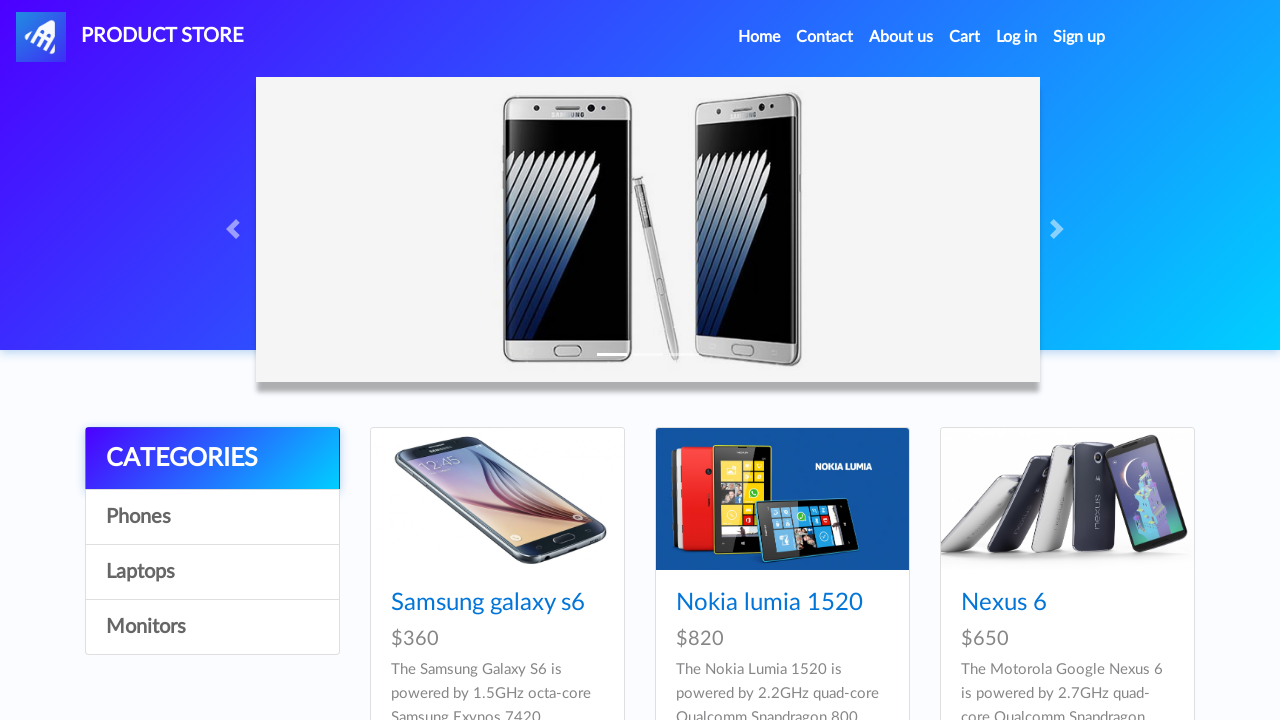

Clicked Laptops category link at (212, 572) on xpath=/html/body/div[5]/div/div[1]/div/a[3]
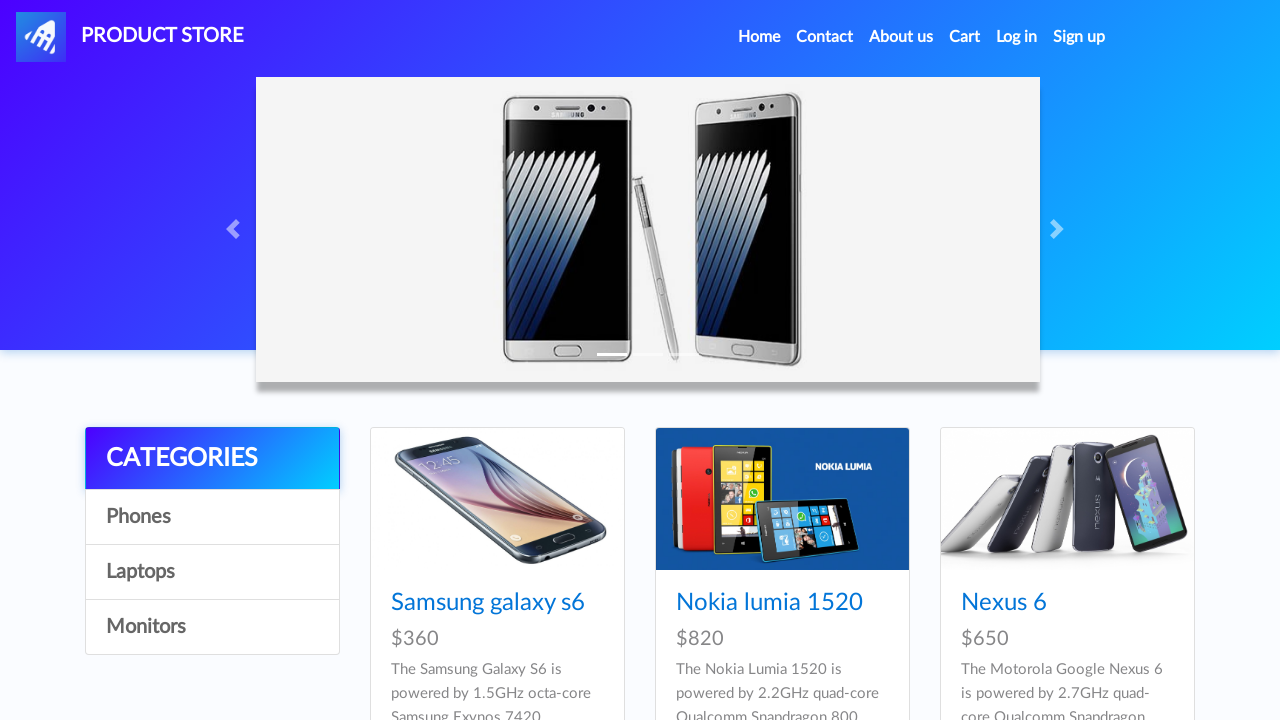

Waited for Laptops section to load
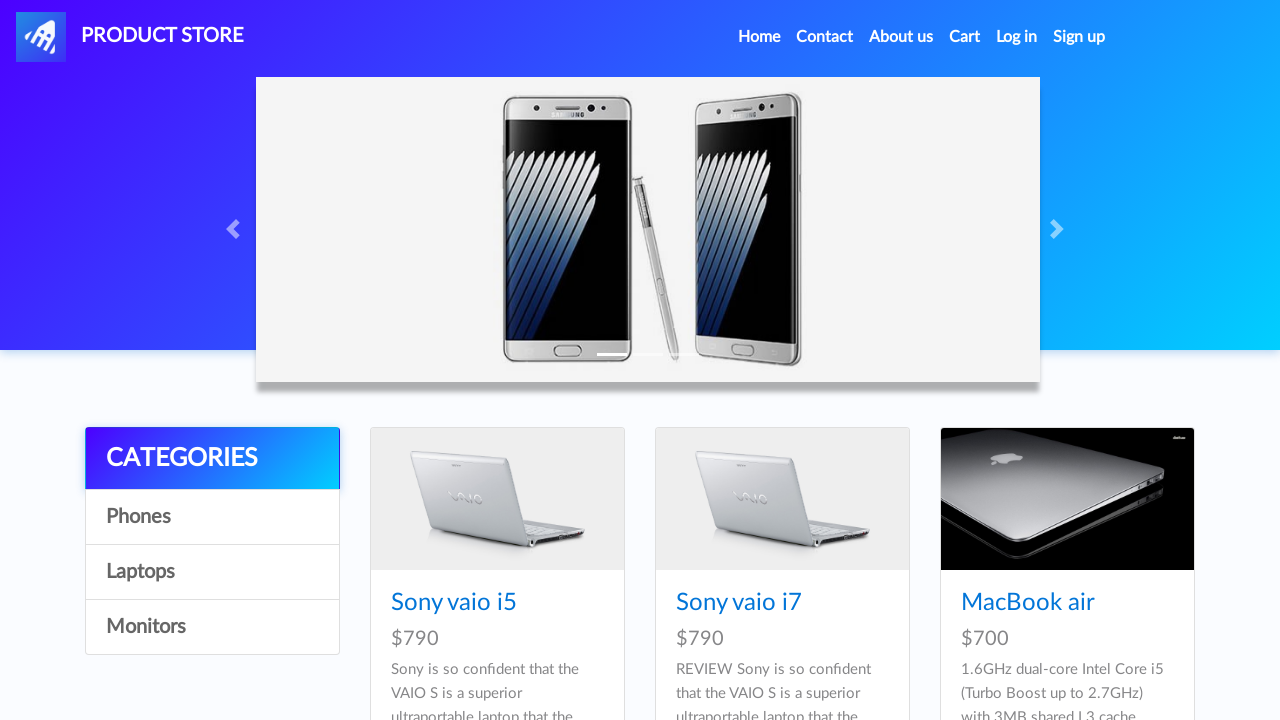

Clicked Previous button at (1097, 386) on #prev2
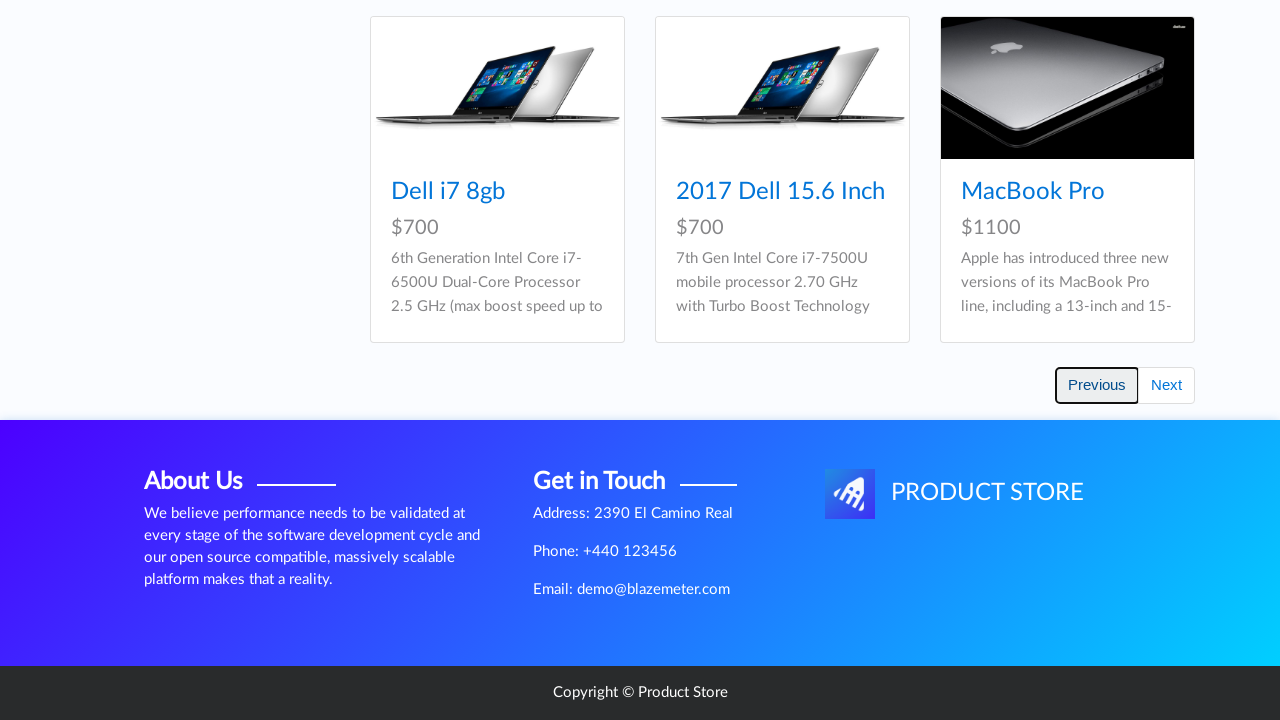

Waited for page to update after clicking Previous button
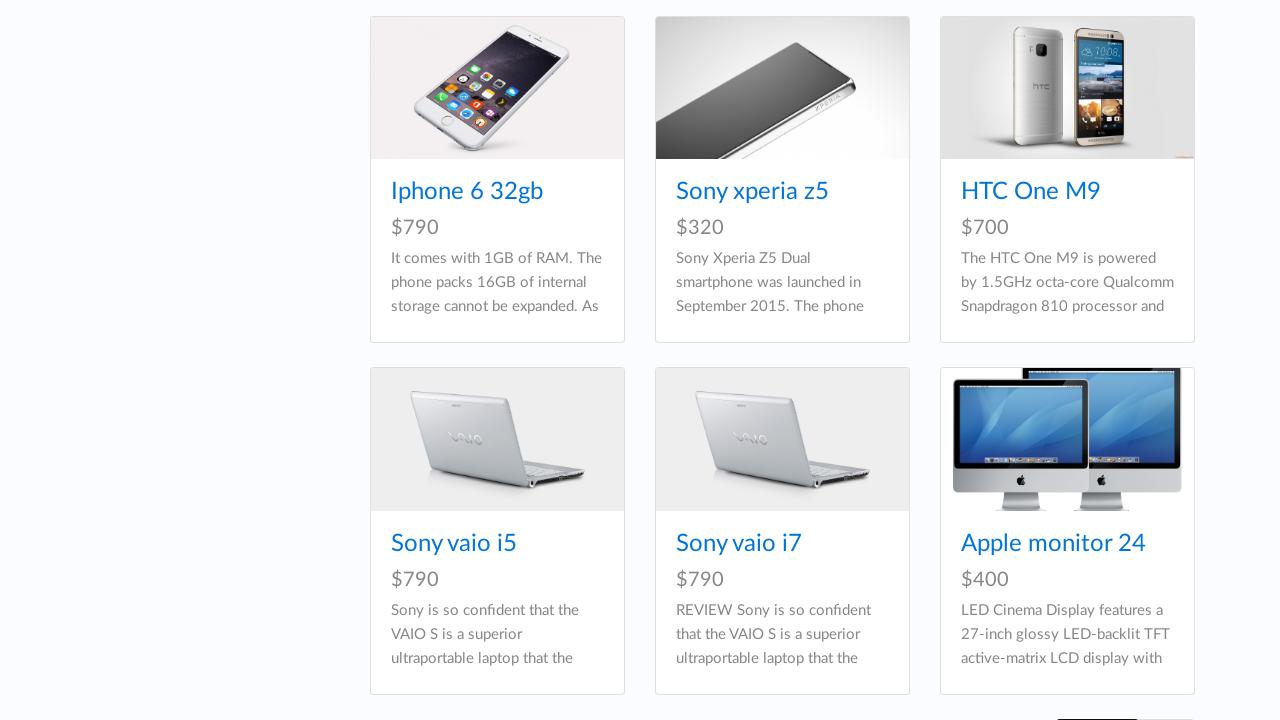

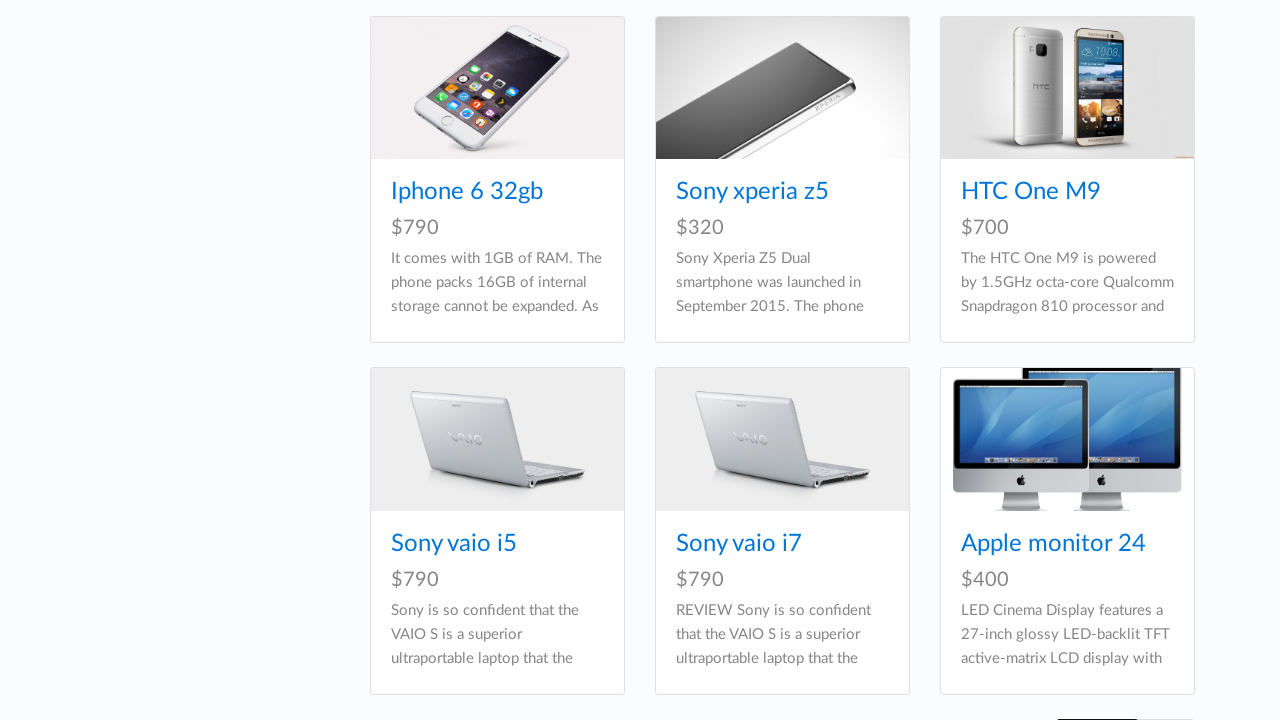